Tests dynamic element selection using XPath to click the last button

Starting URL: https://demoqa.com/buttons

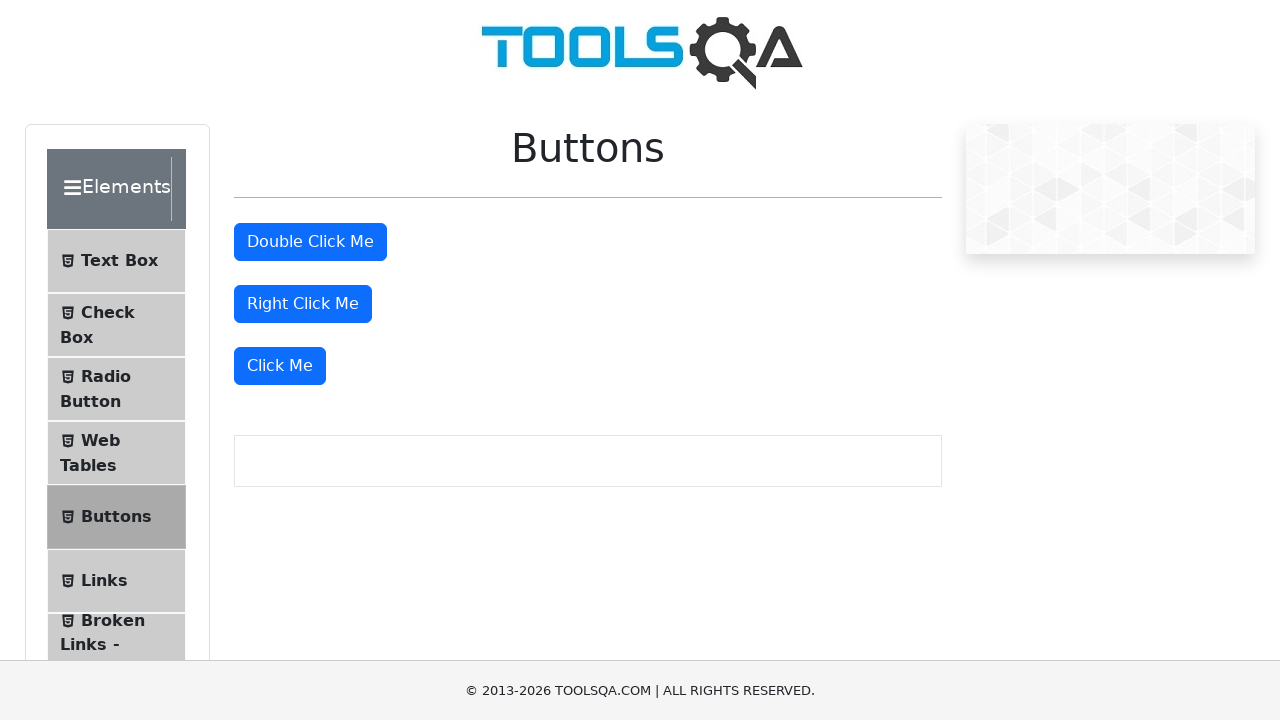

Navigated to https://demoqa.com/buttons
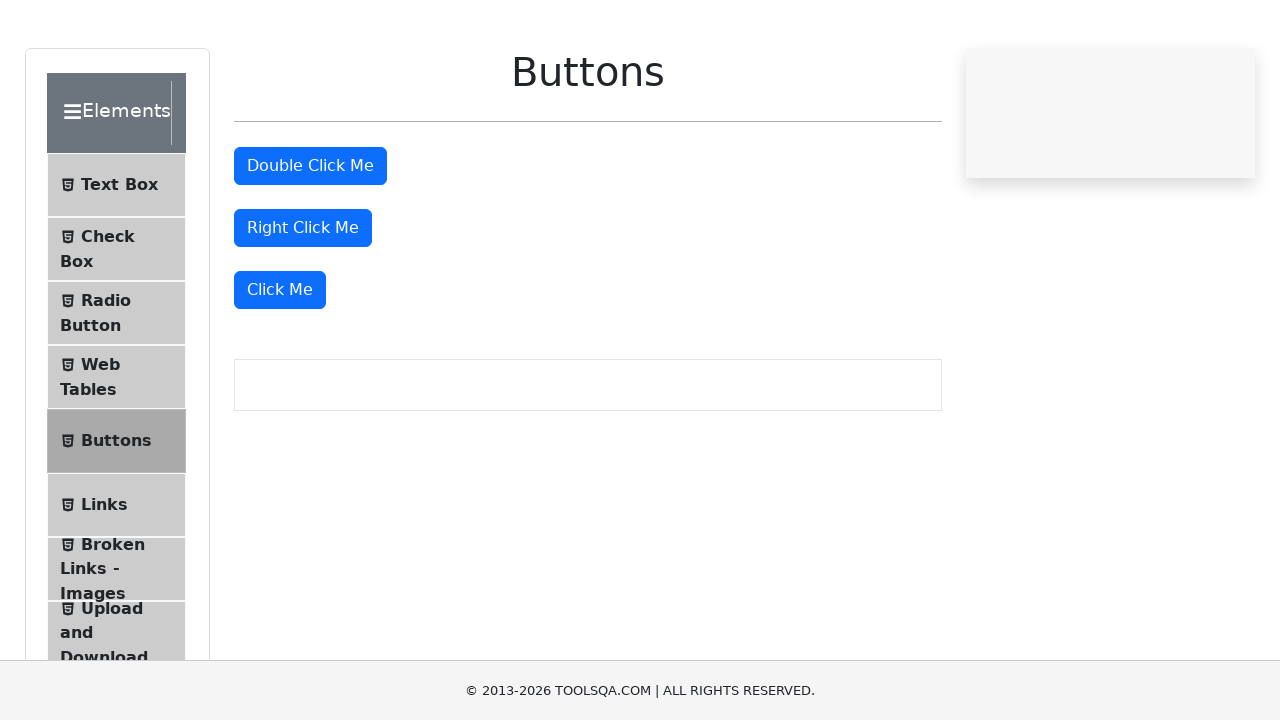

Clicked the last button using XPath dynamic element selection at (280, 366) on xpath=//div[last()]/button
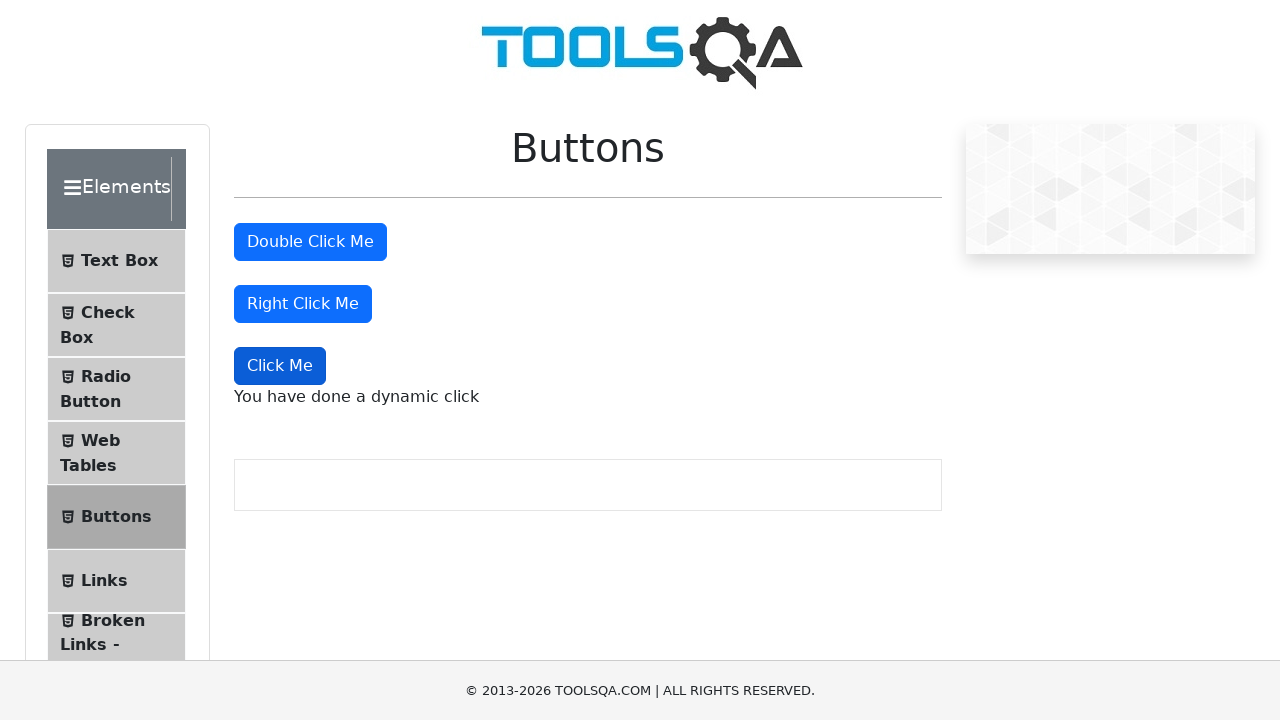

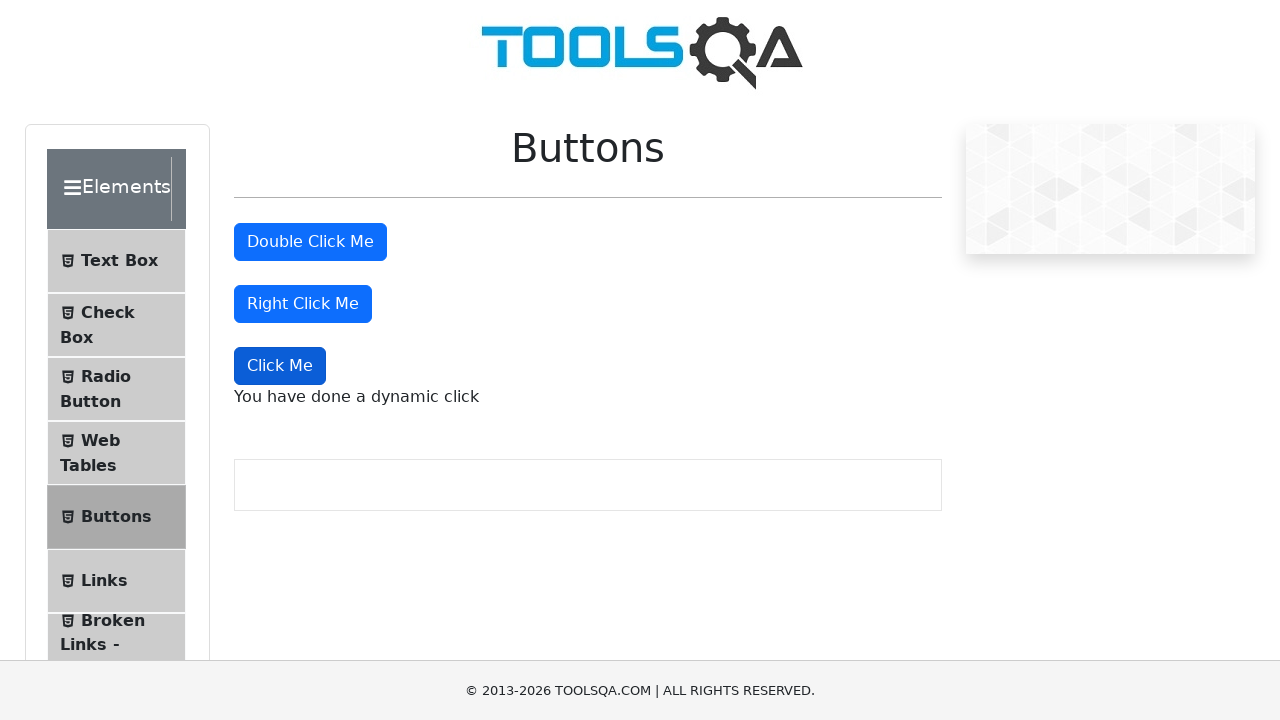